Navigates to the Bindo Dockyard website and waits for the page to fully load

Starting URL: https://dockyard.gobindo.com/

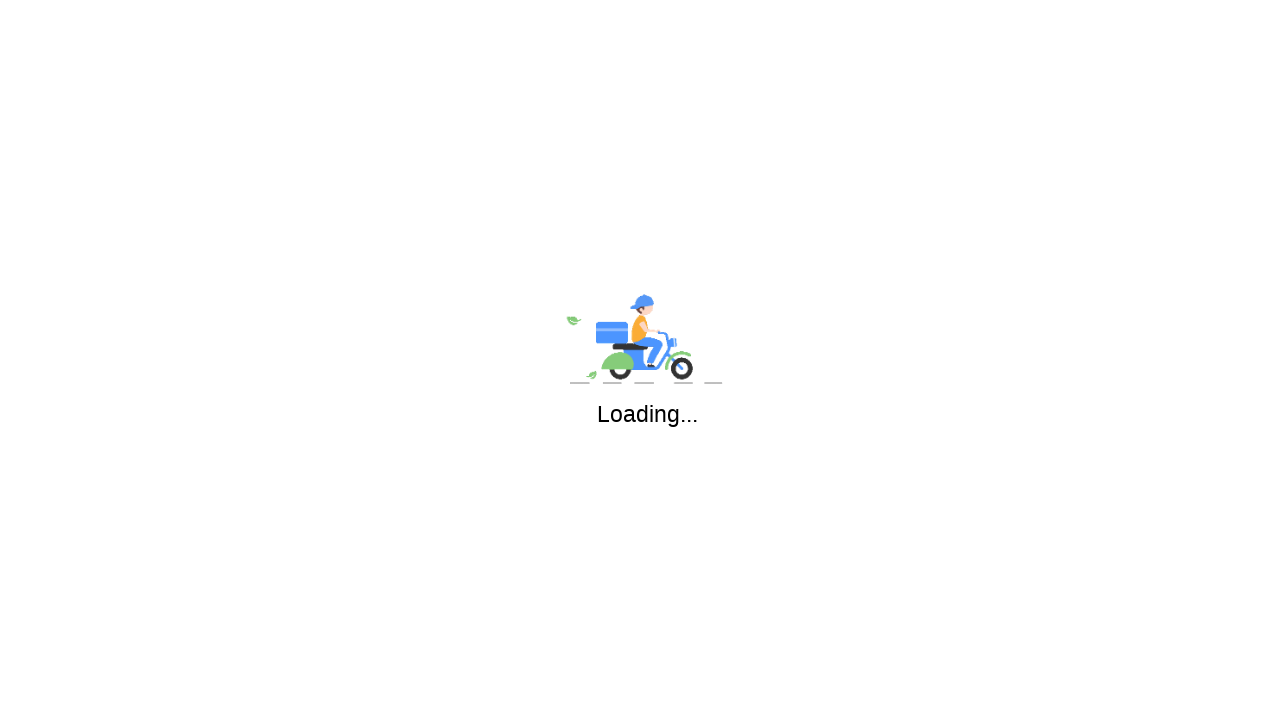

Navigated to Bindo Dockyard website at https://dockyard.gobindo.com/
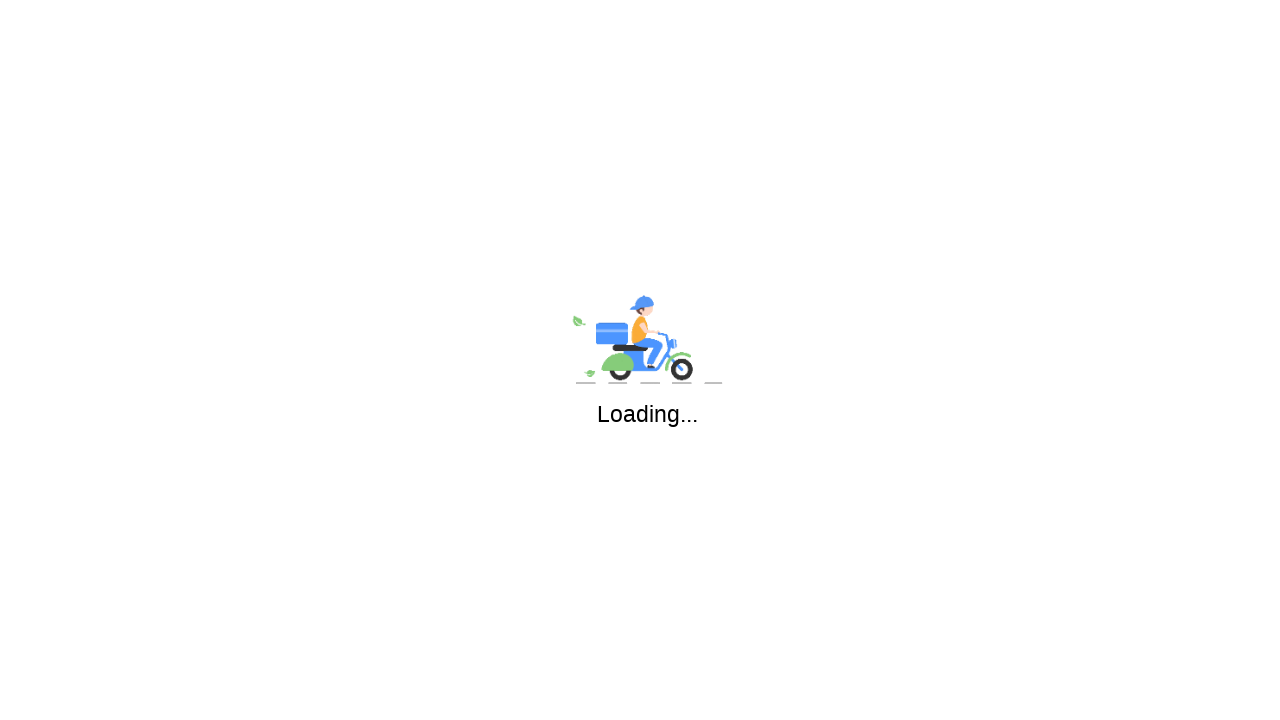

Page fully loaded - network idle state reached
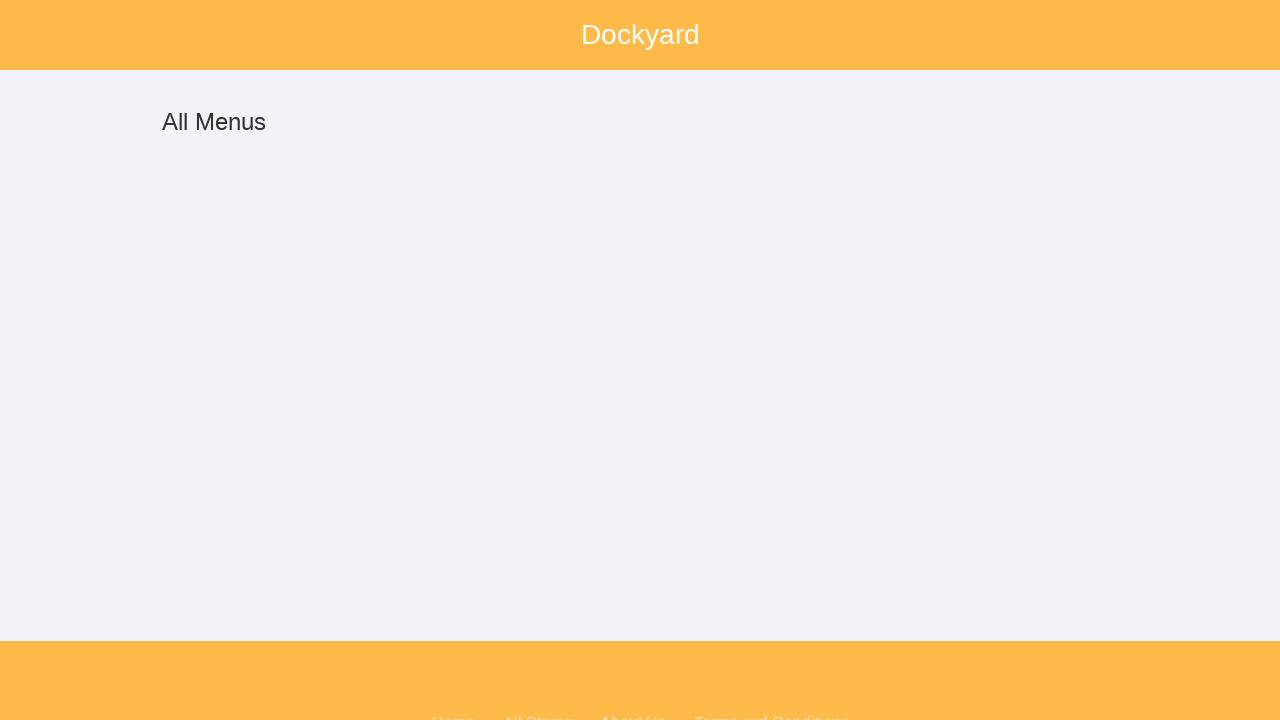

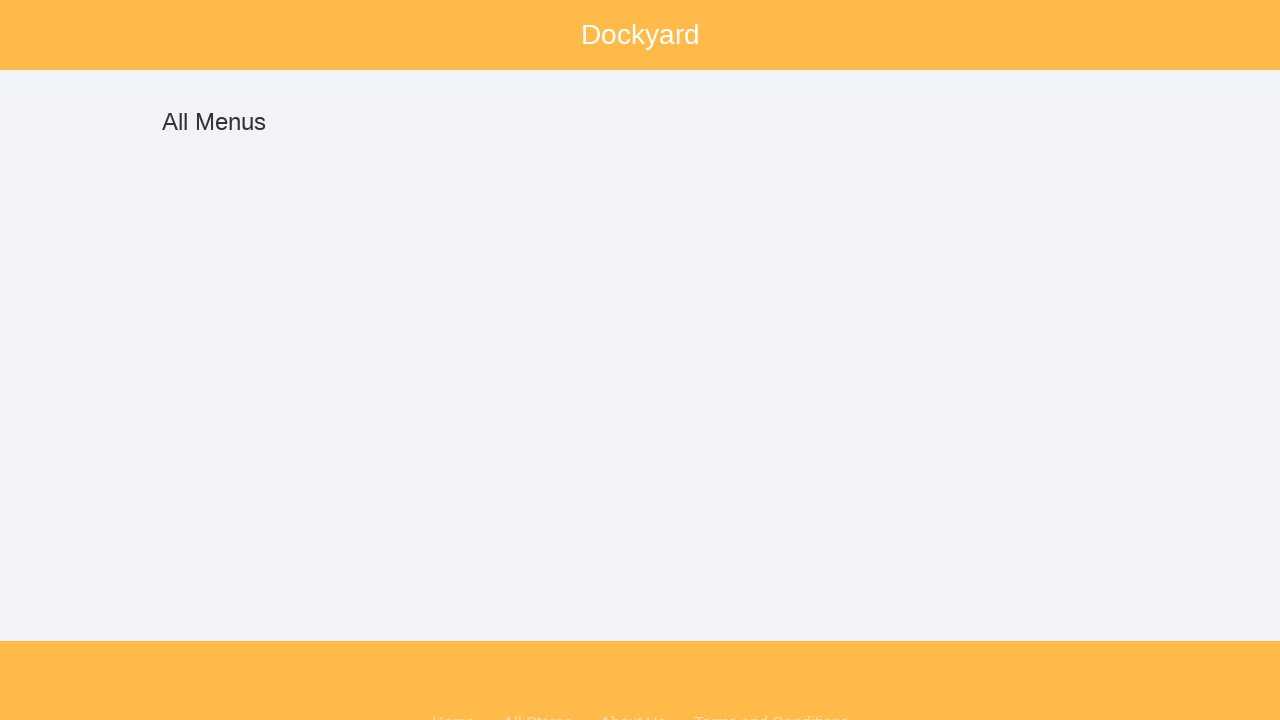